Navigates to Python.org homepage and verifies that blog posts with timestamps and titles are displayed in the blog widget section

Starting URL: https://www.python.org/

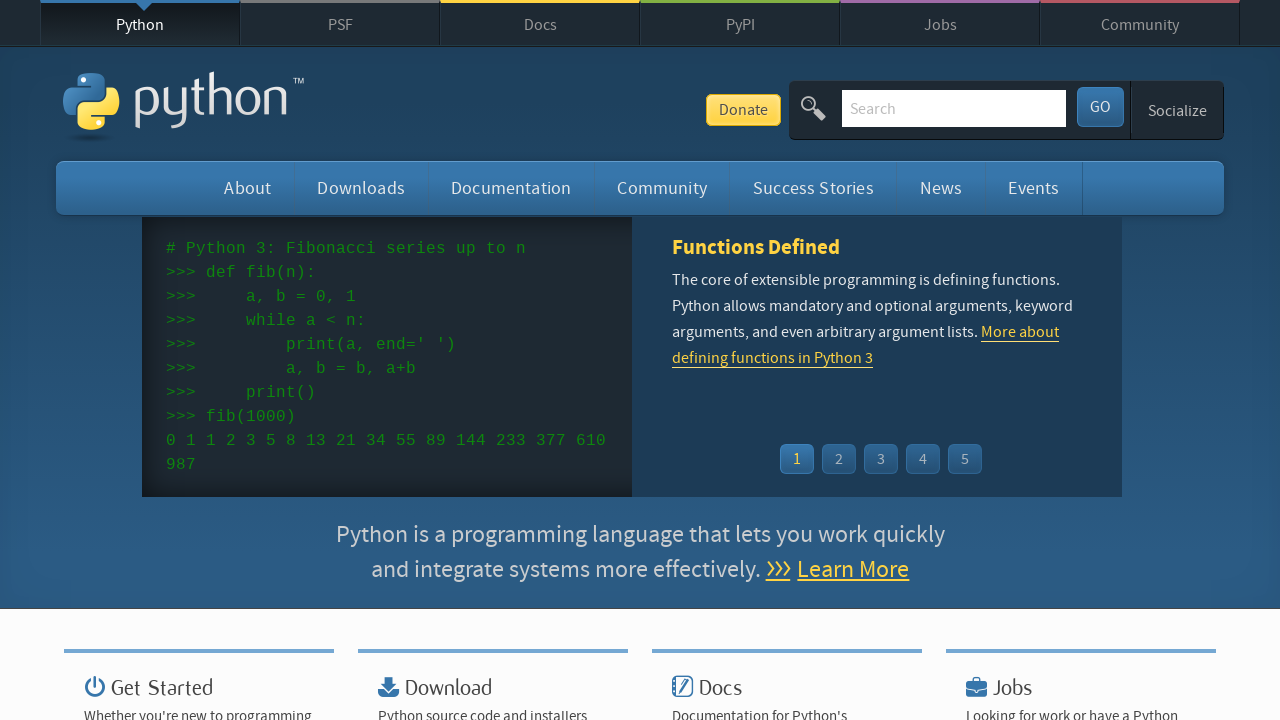

Navigated to Python.org homepage
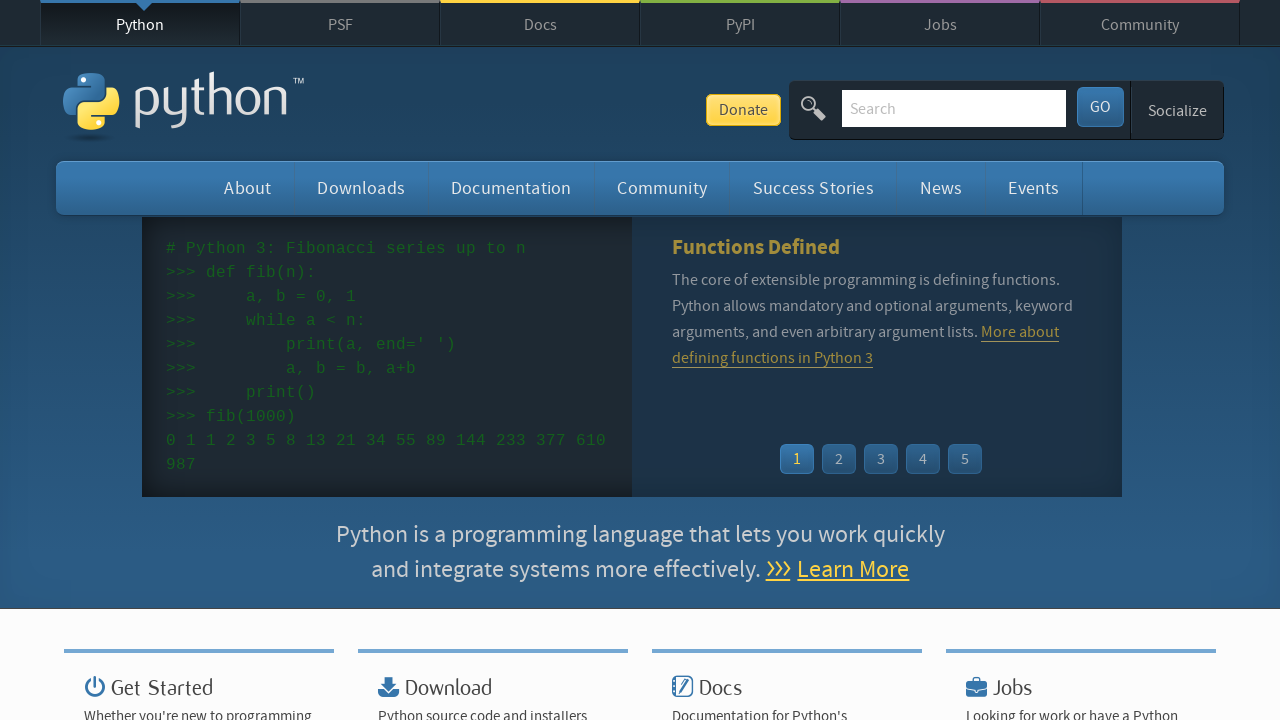

Blog widget section loaded
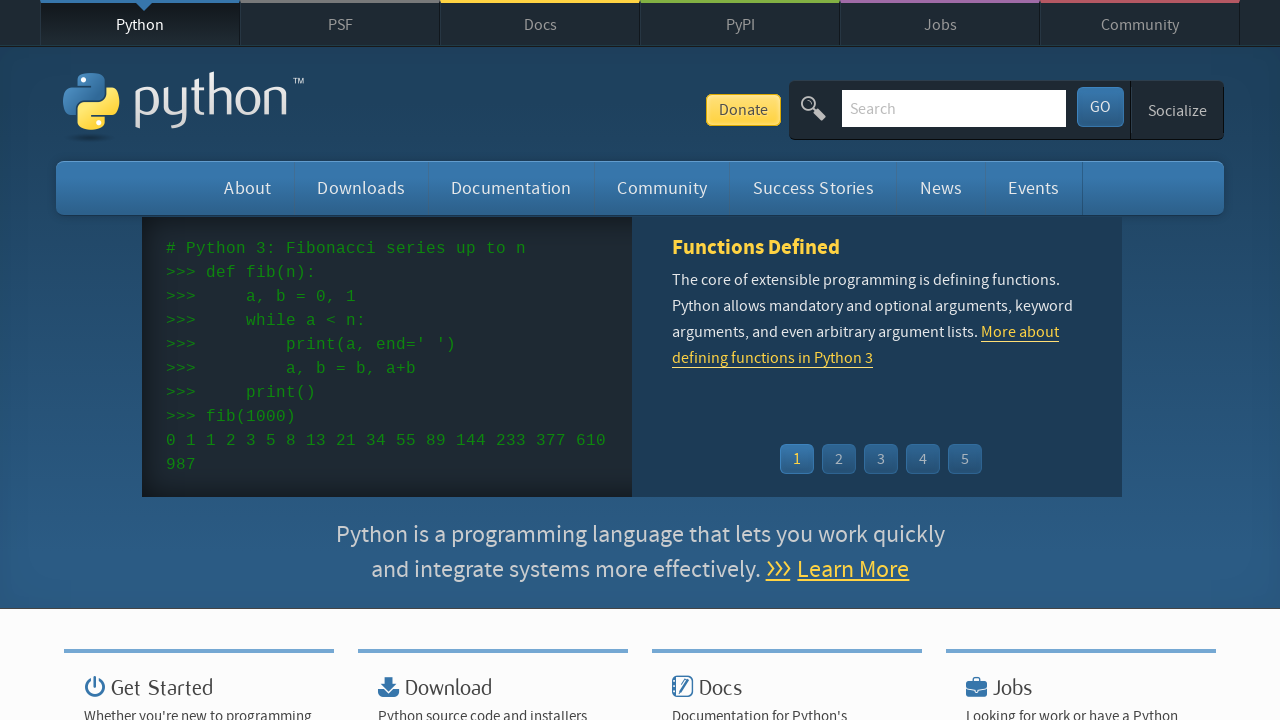

Blog post timestamps are displayed
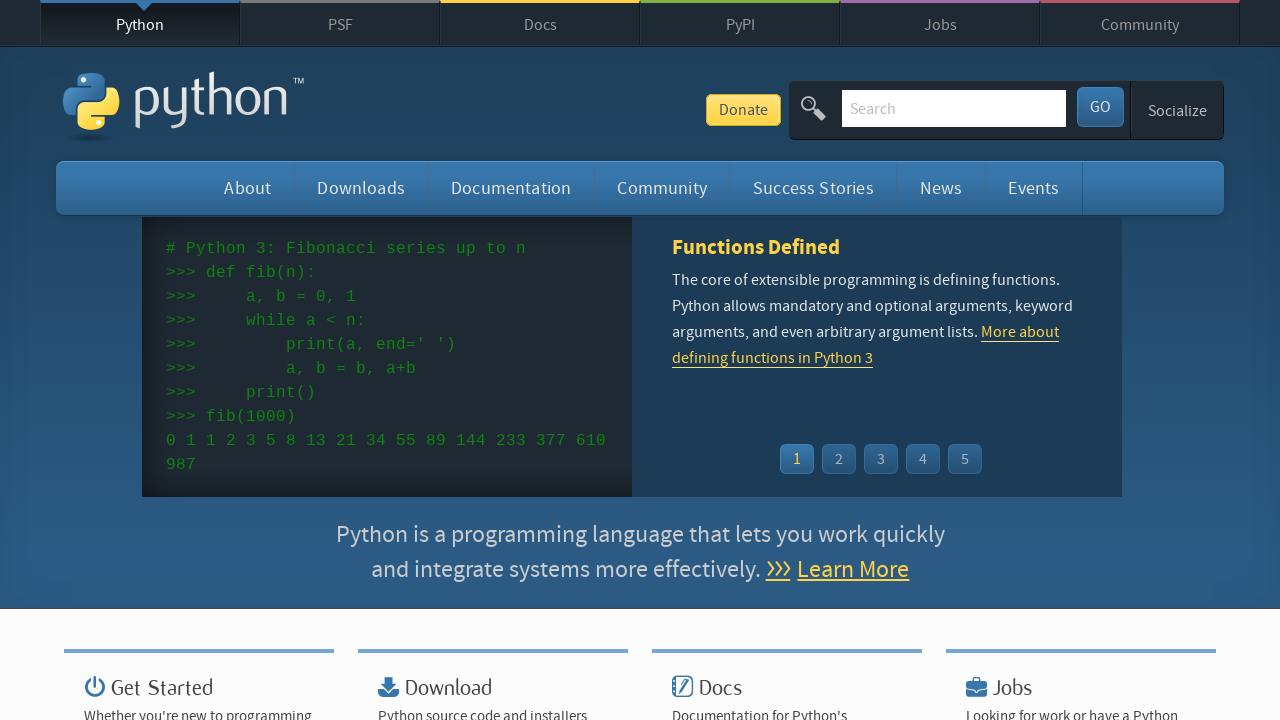

Blog post titles/links are displayed
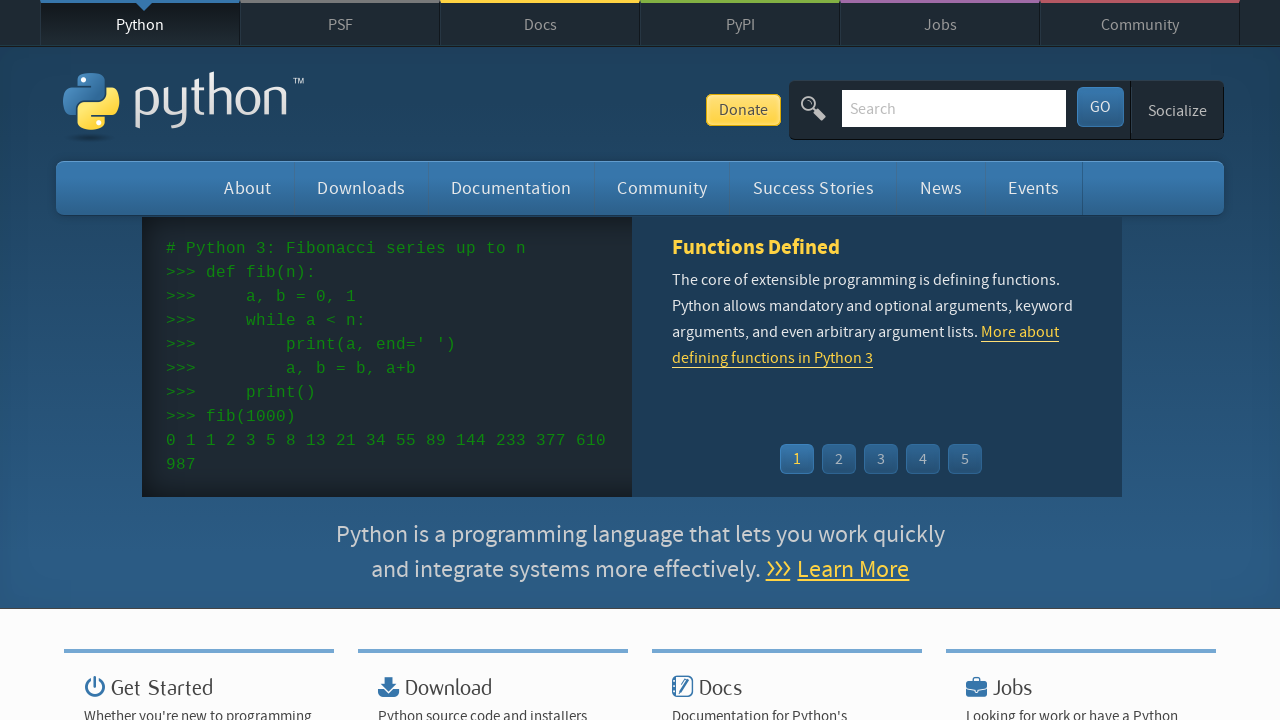

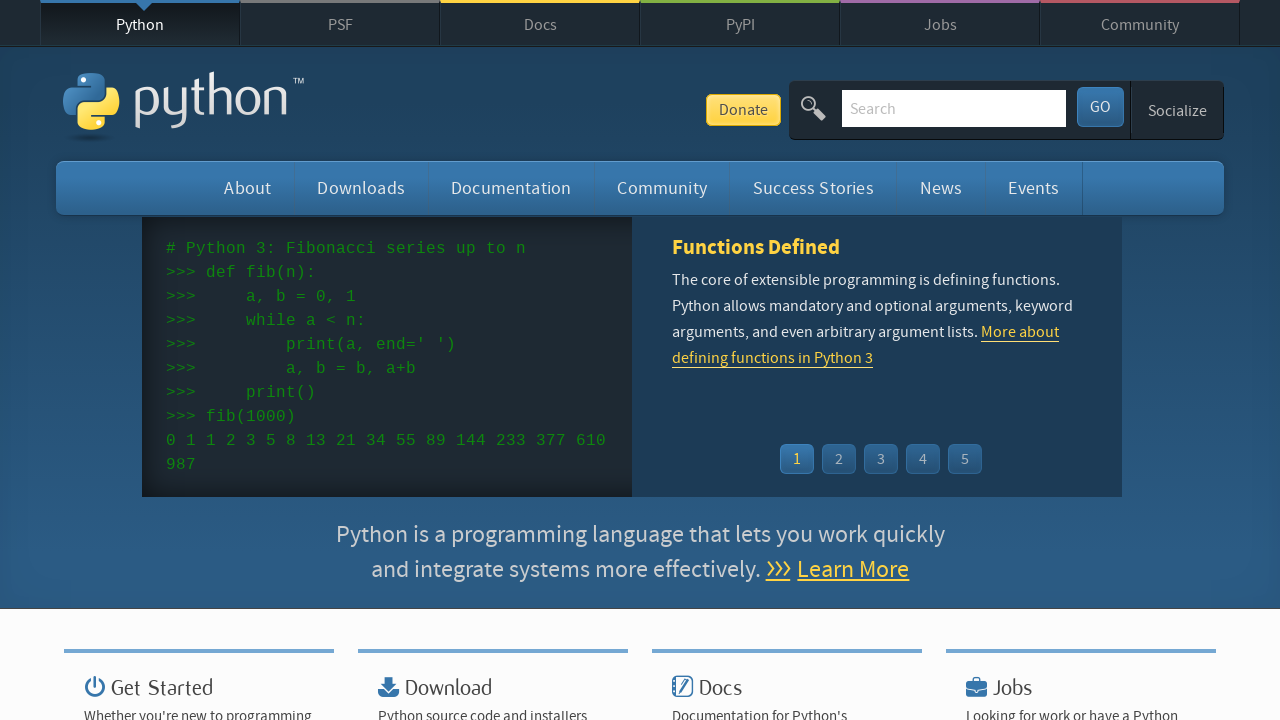